Tests resizing functionality on jQuery UI's resizable demo by clicking and dragging the resize handle to expand the element

Starting URL: https://jqueryui.com/resizable/

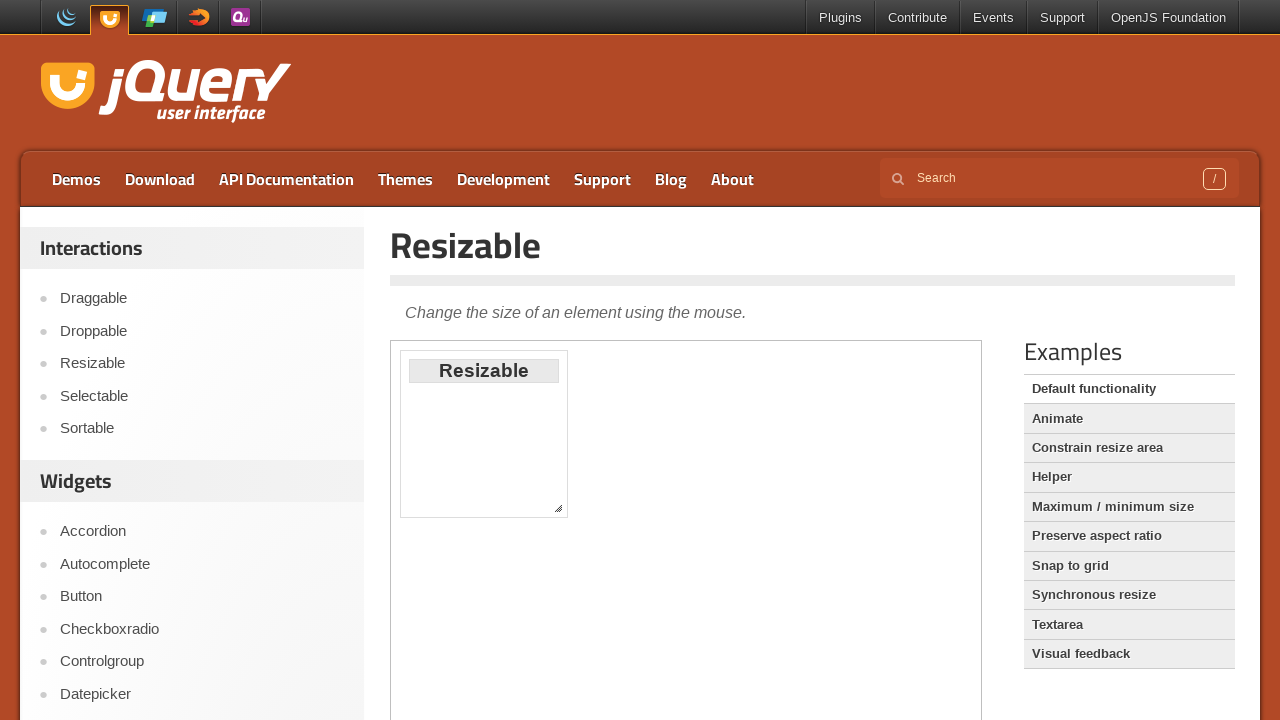

Set viewport size to 1920x1080
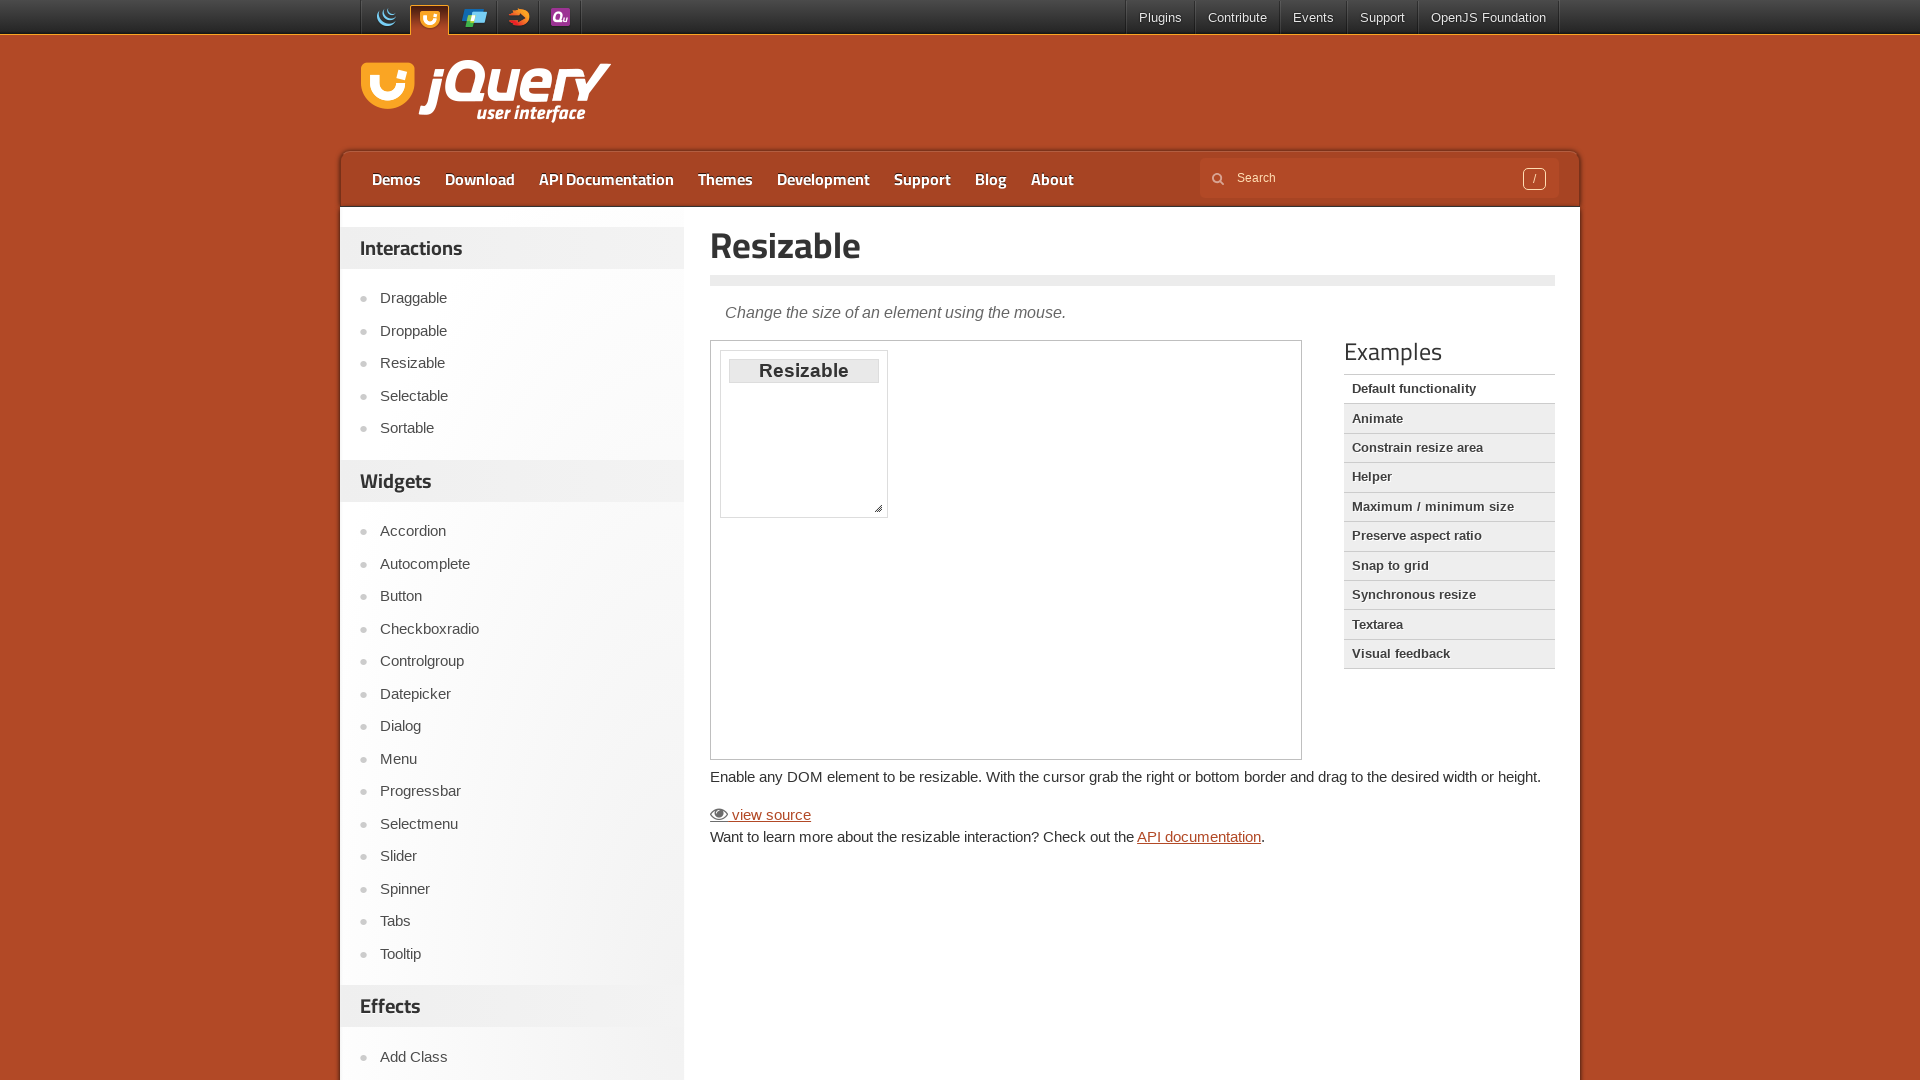

Located the demo iframe
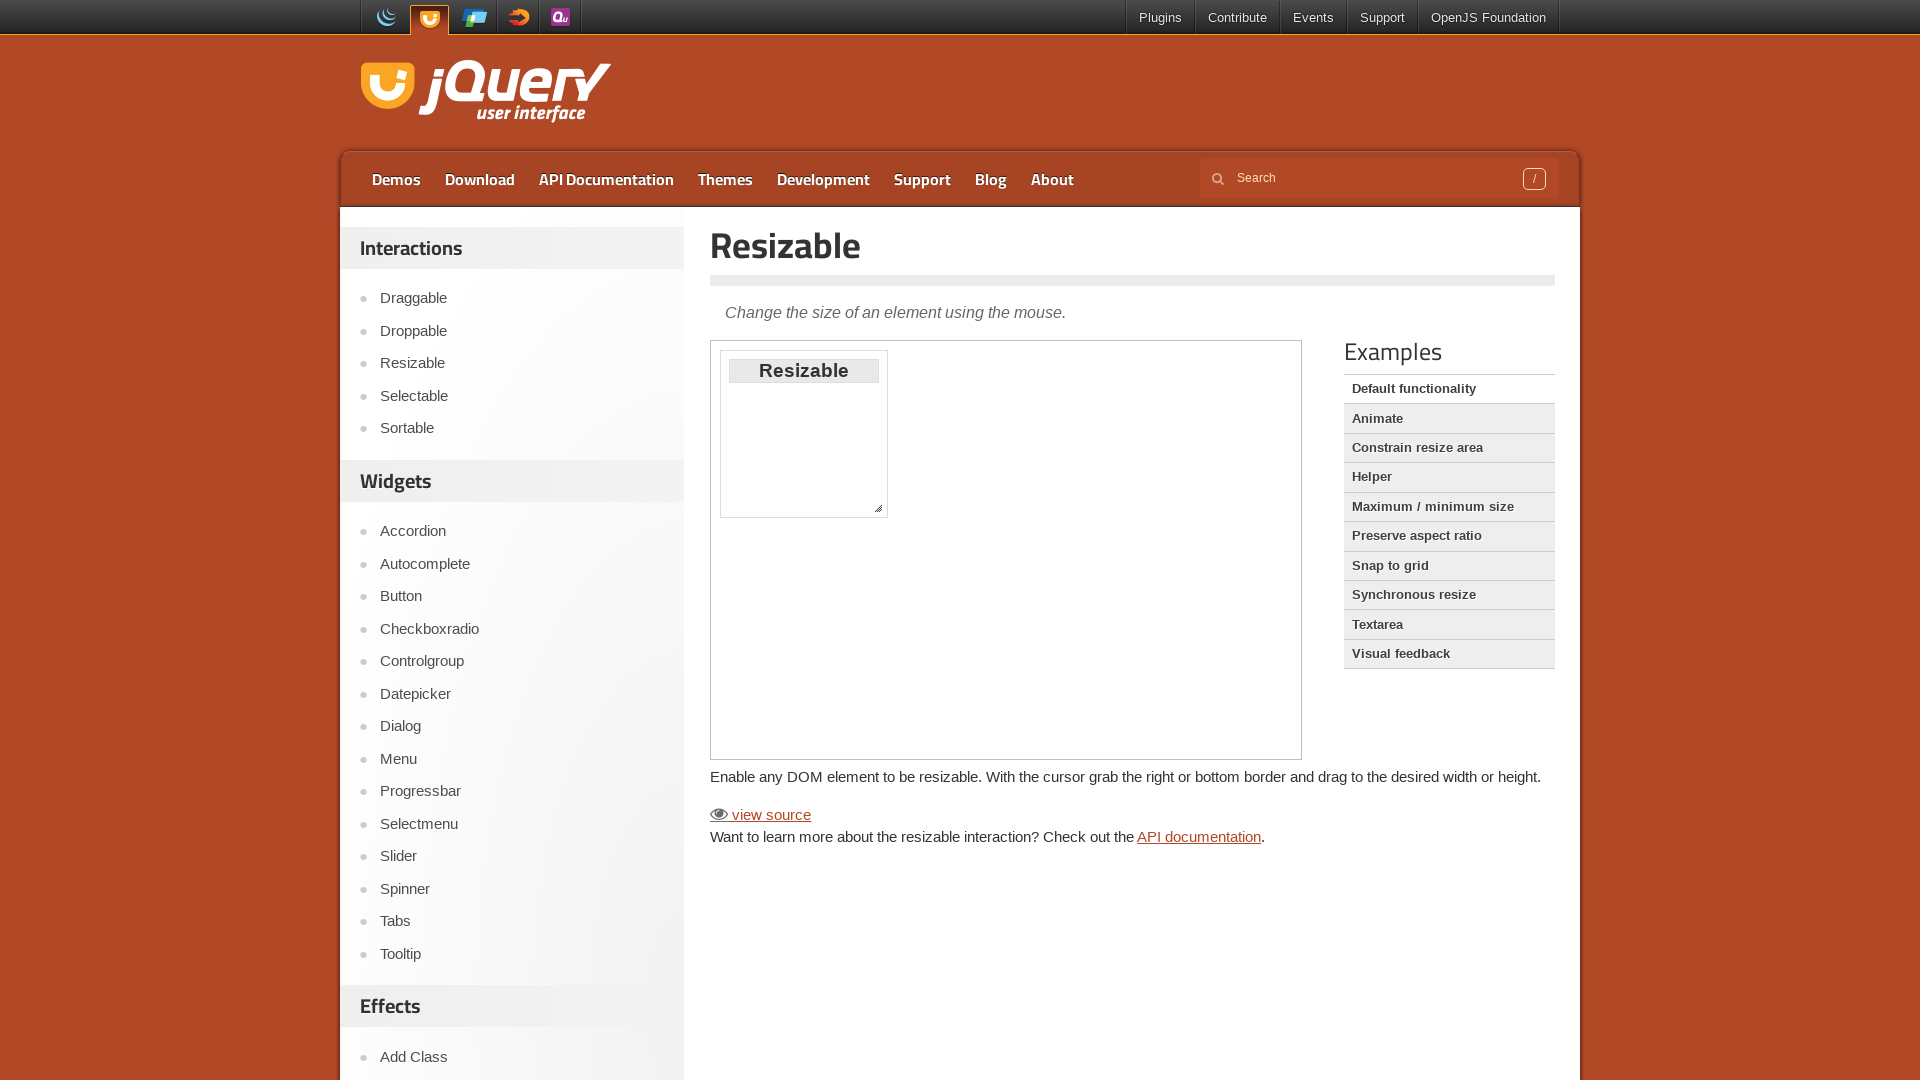

Located the resize handle on the resizable element
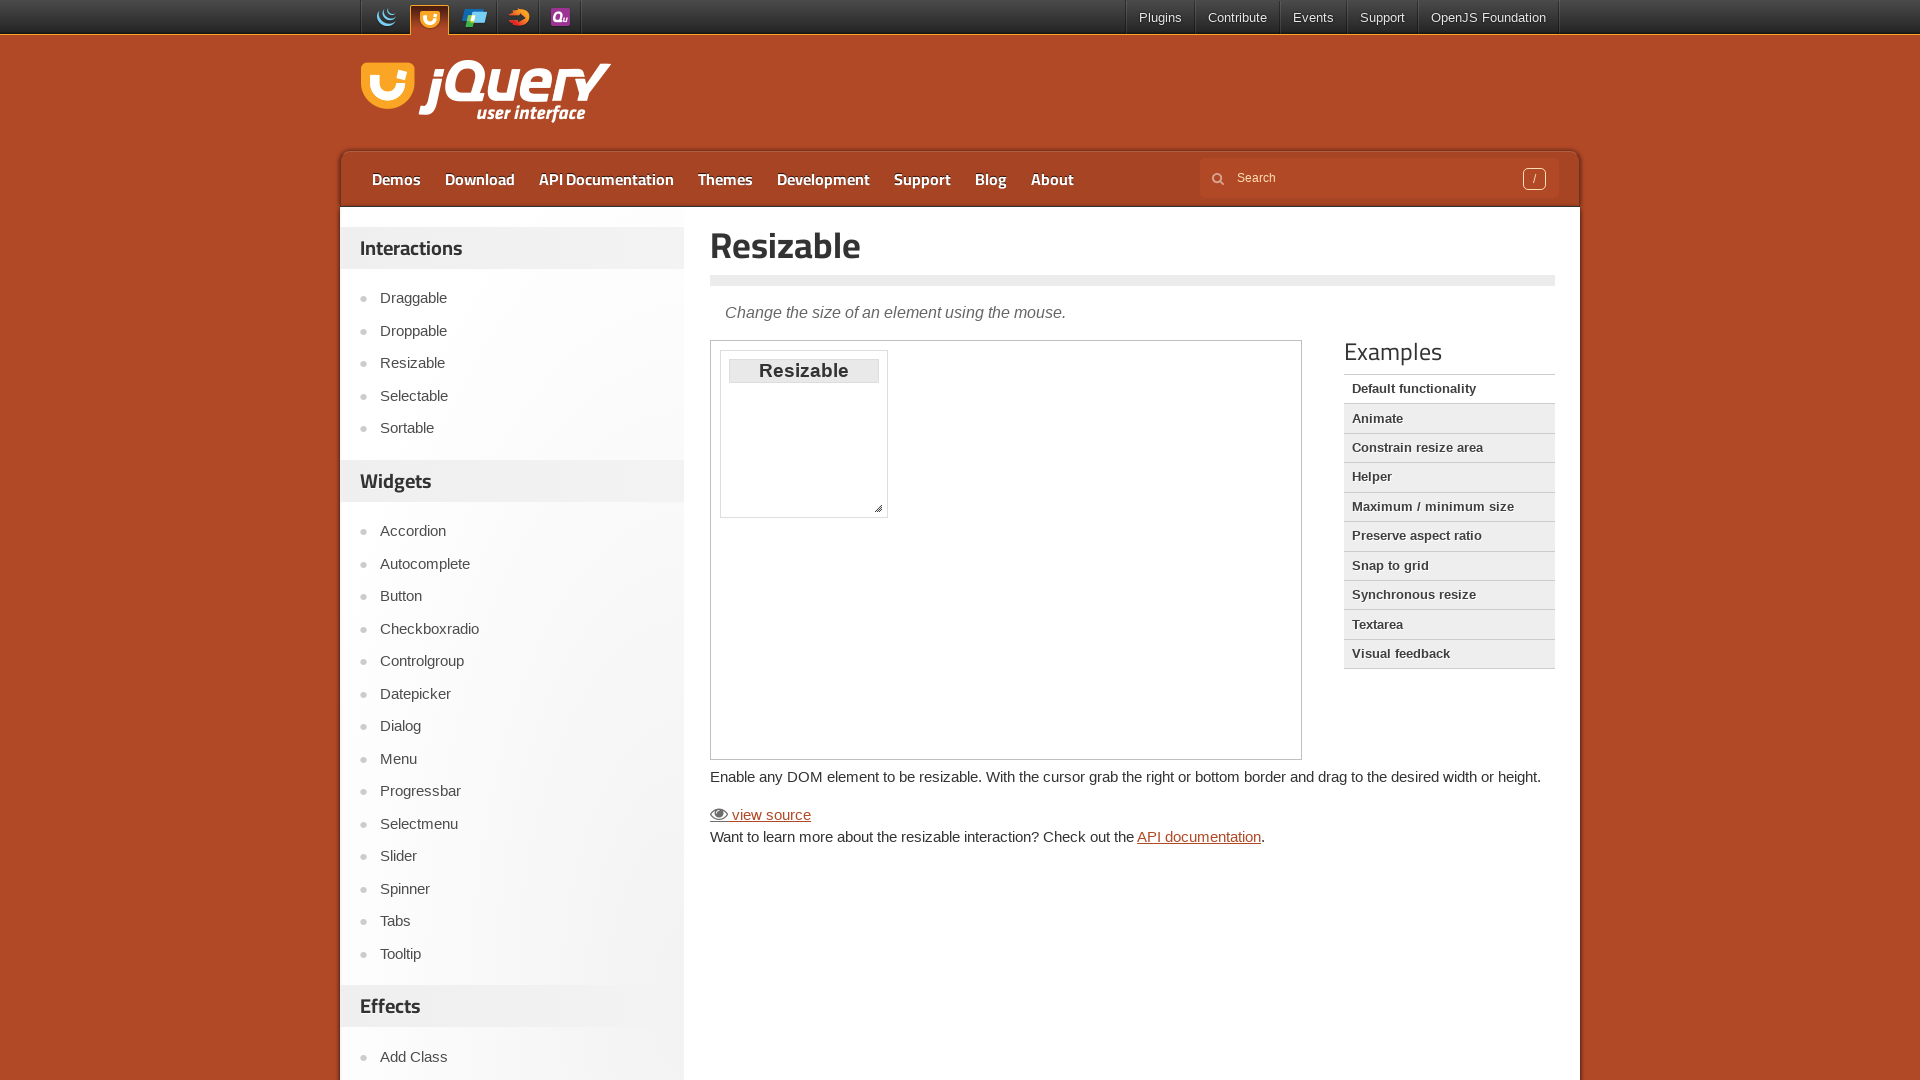

Retrieved bounding box of the resize handle
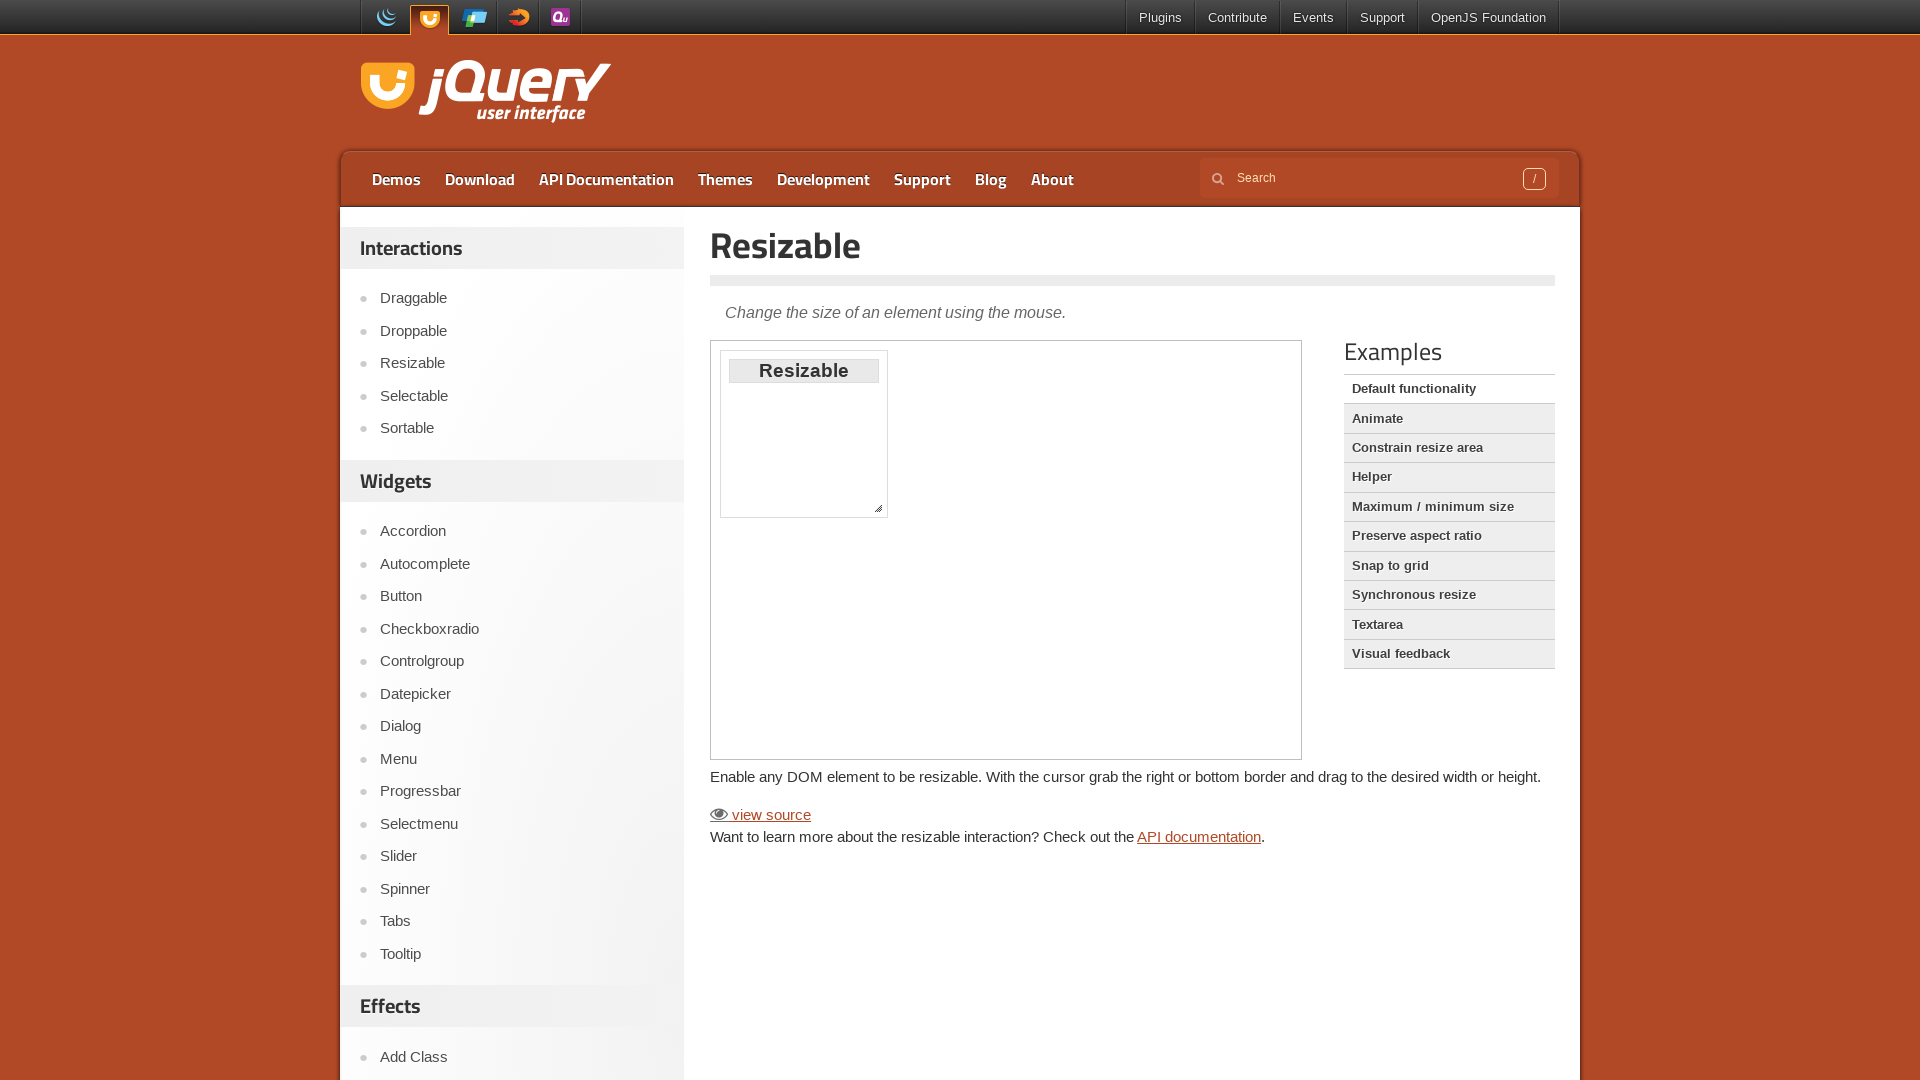

Moved mouse to the center of the resize handle at (878, 508)
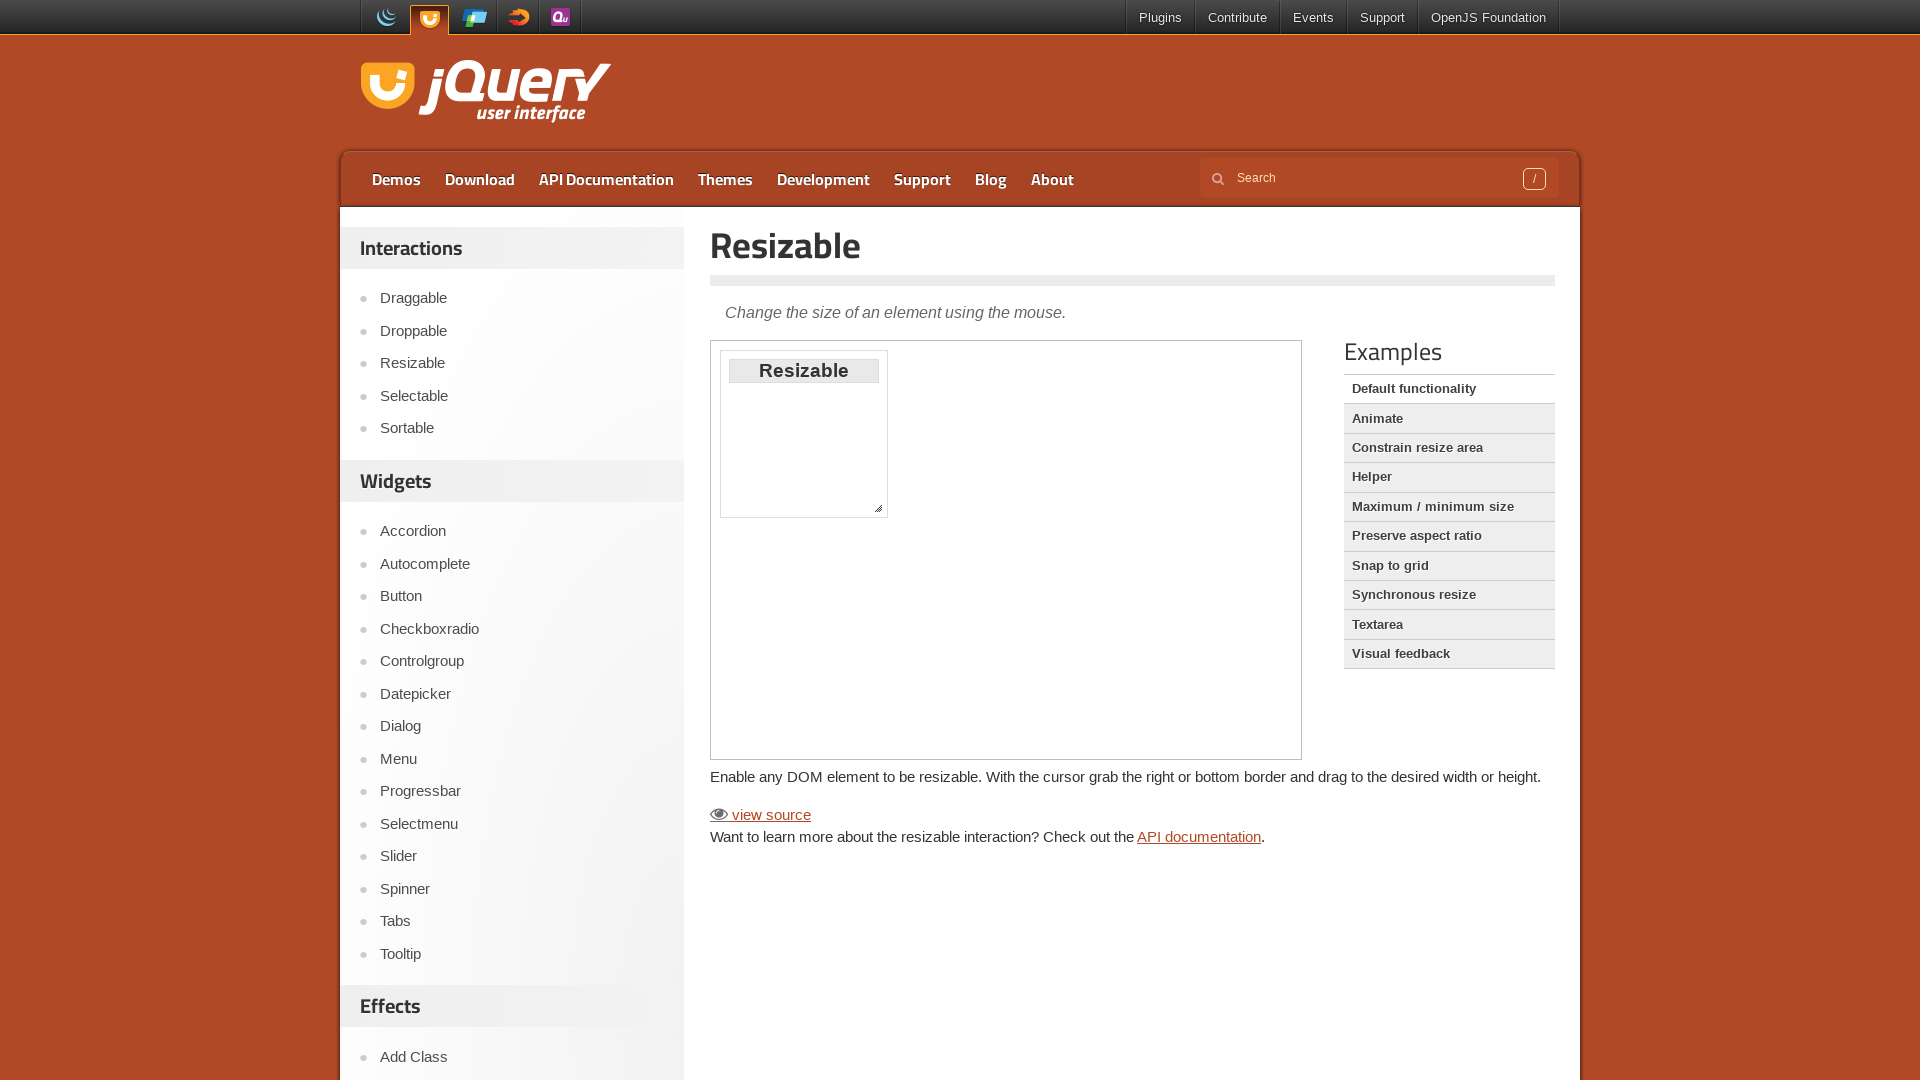

Pressed down the mouse button at (878, 508)
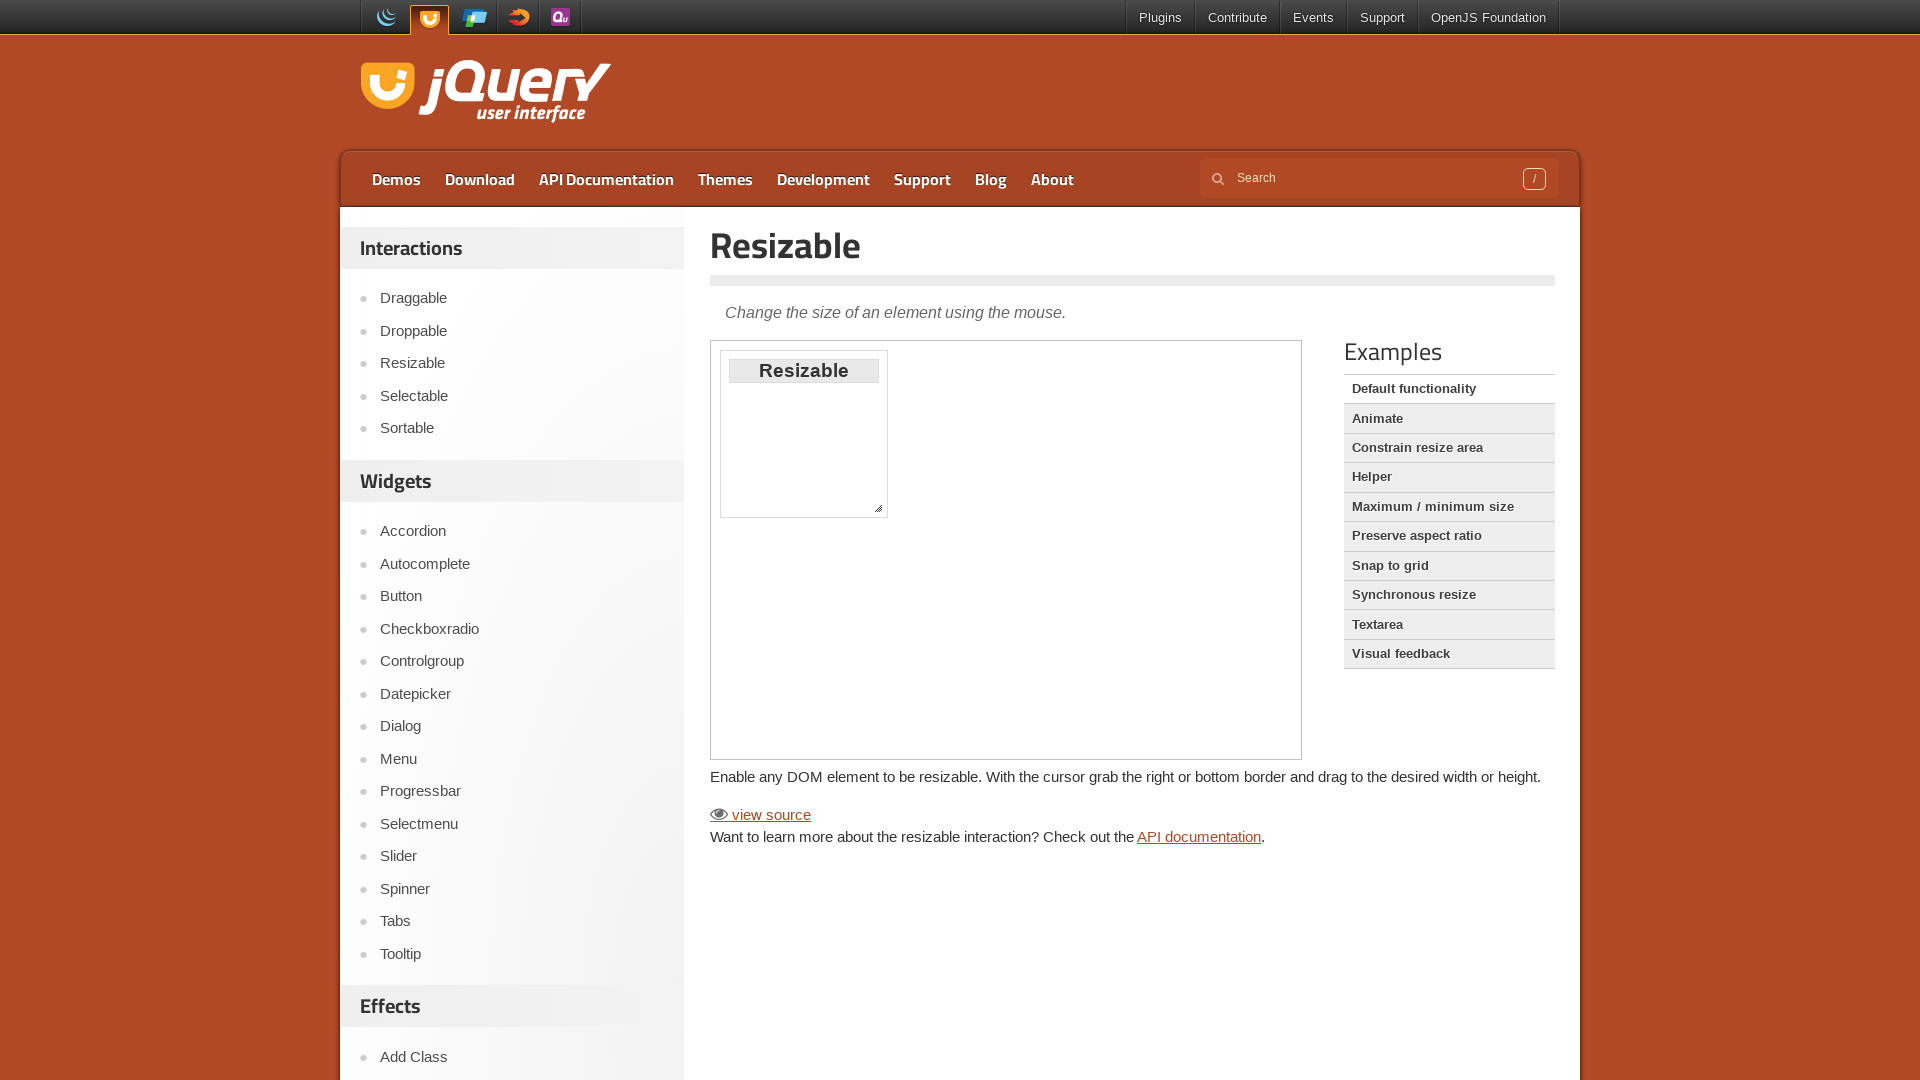

Dragged the resize handle 150 pixels right and 150 pixels down at (1028, 658)
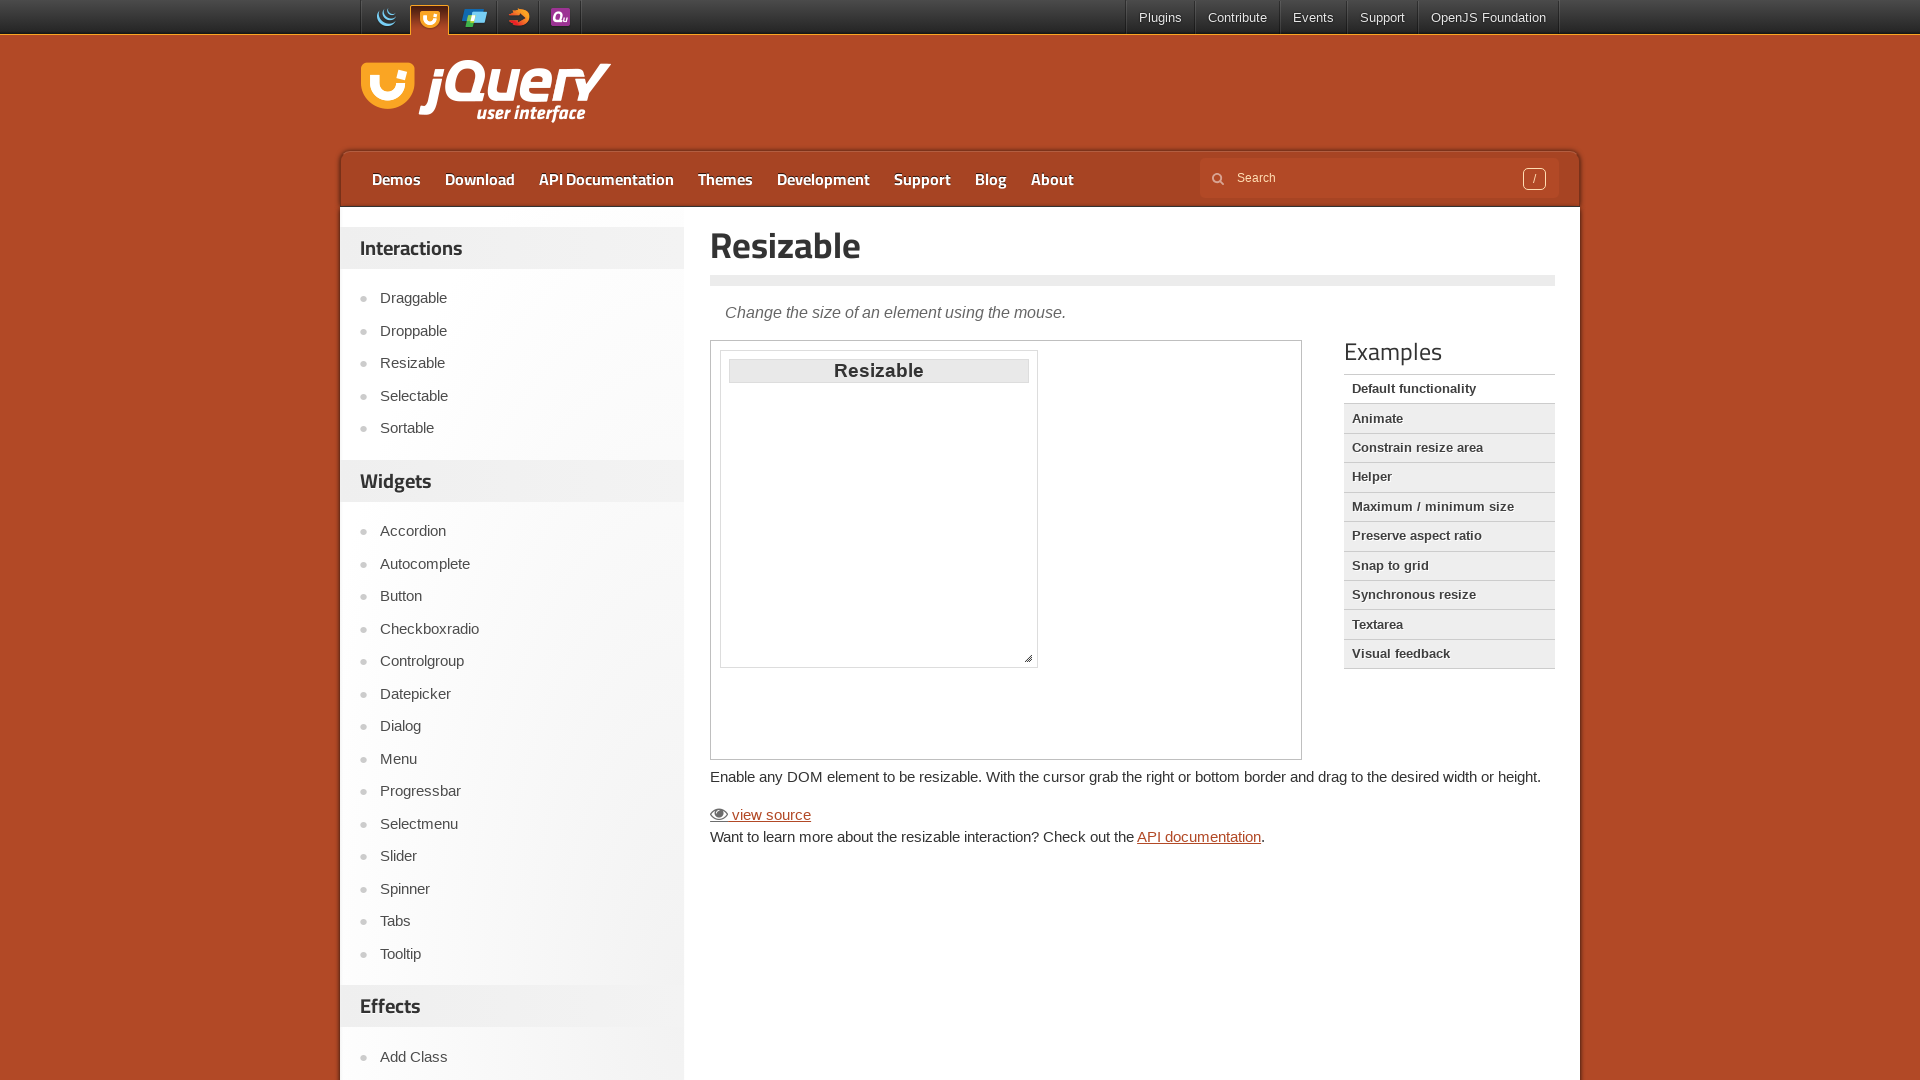

Released the mouse button to complete the resize operation at (1028, 658)
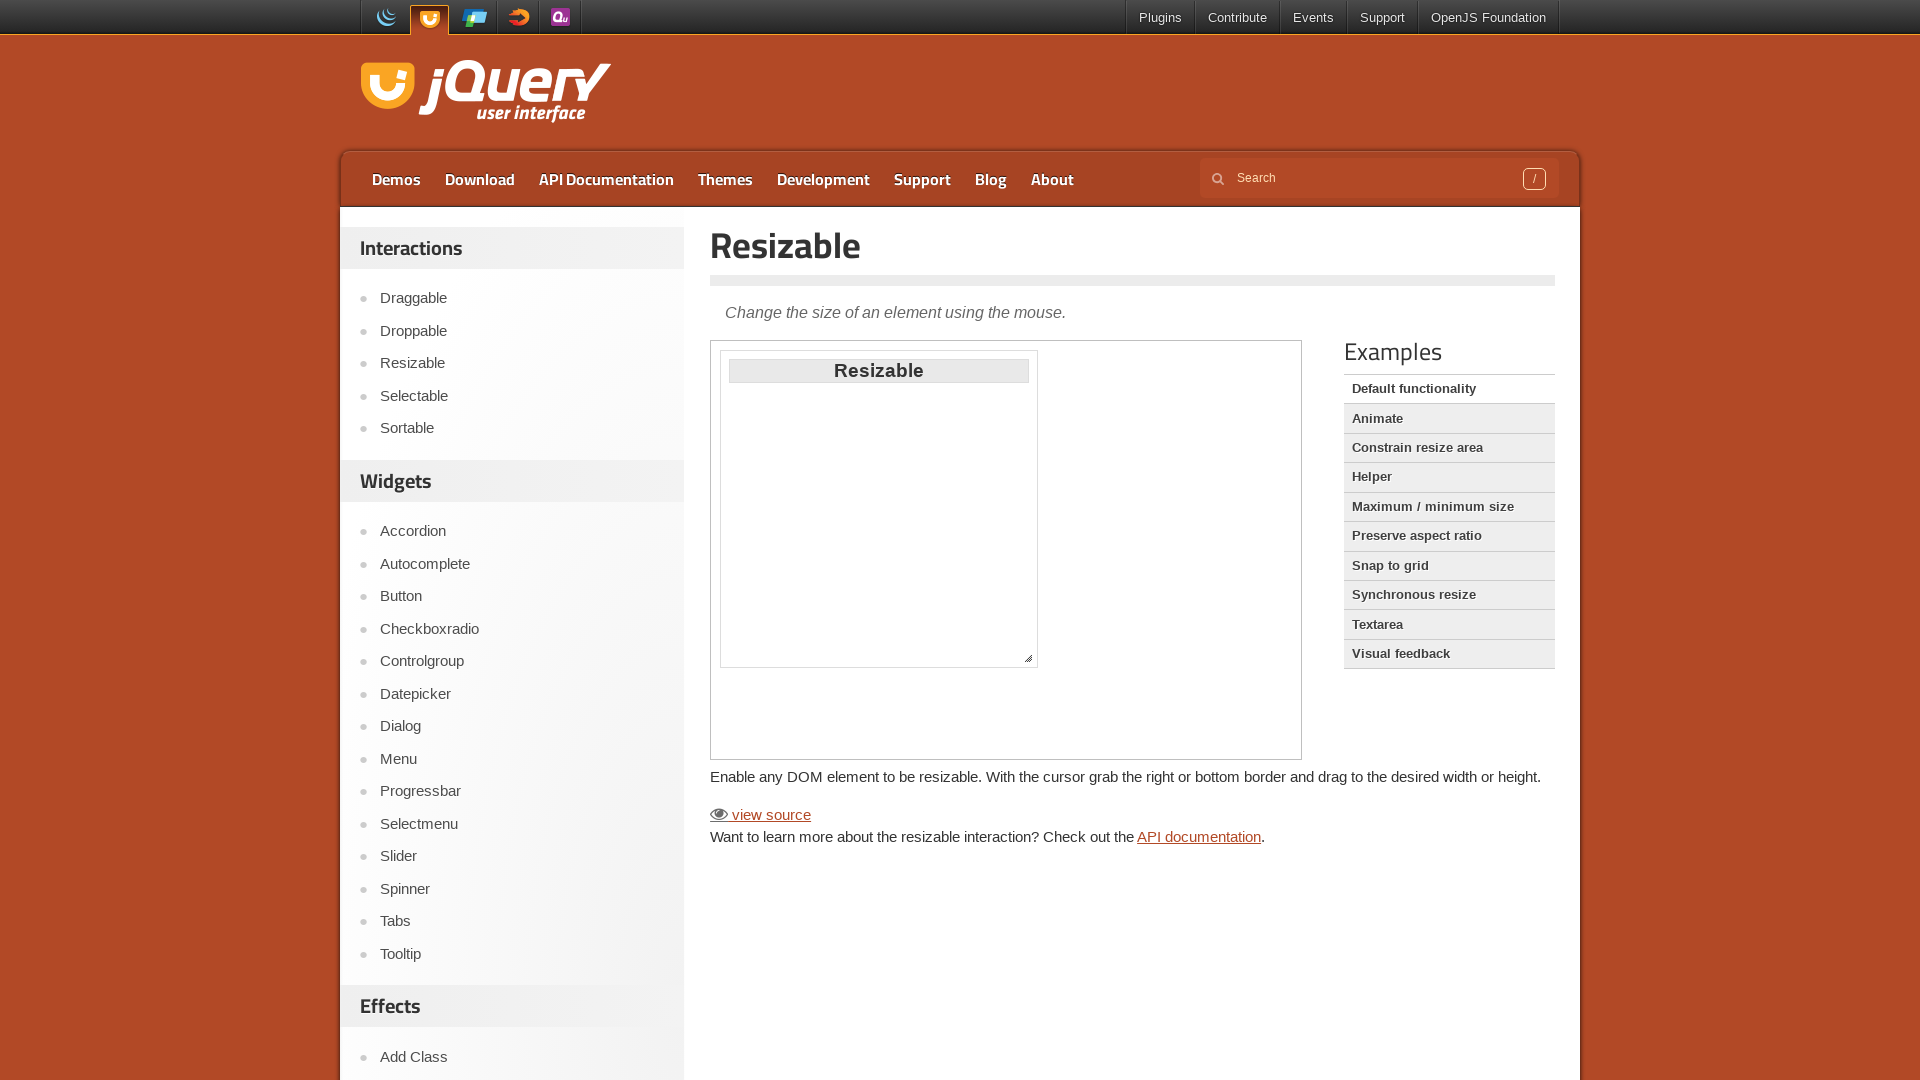

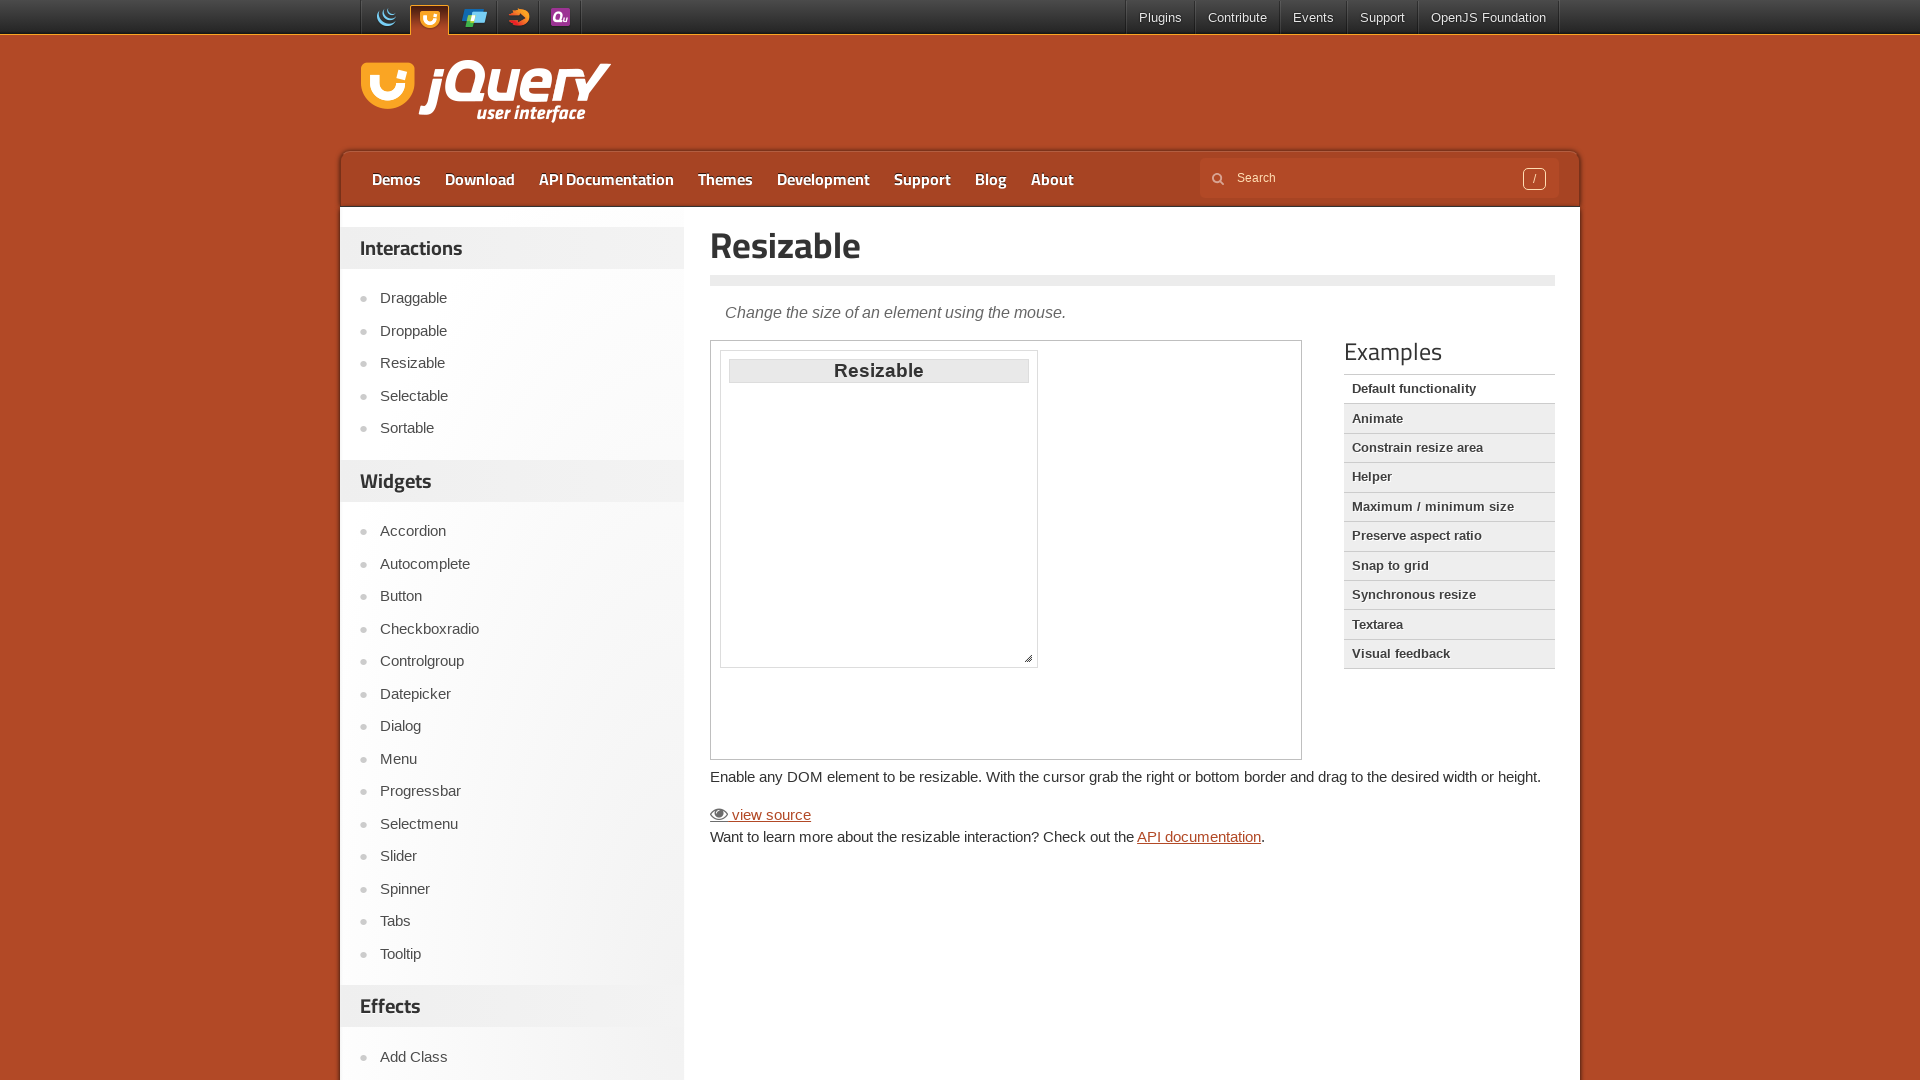